Tests text box functionality by filling in name, email, current address and permanent address fields, then submitting the form and verifying the output displays correctly.

Starting URL: https://demoqa.com/text-box

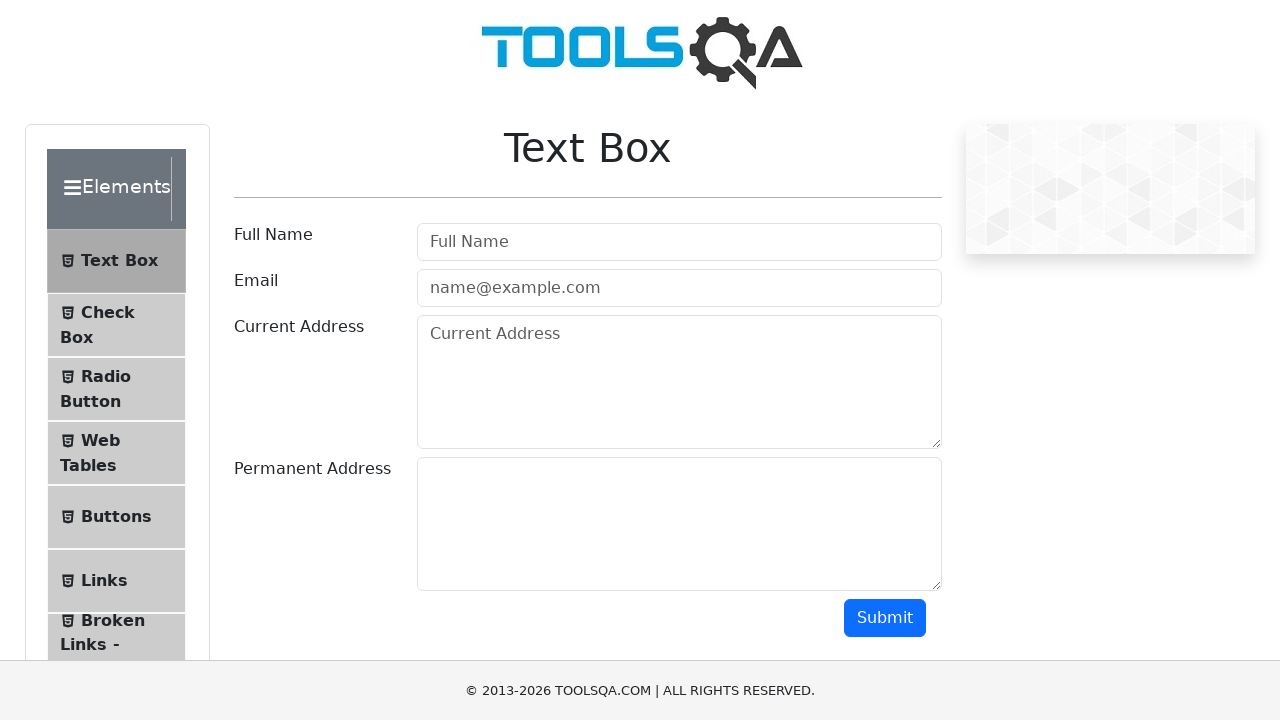

Filled in user name field with 'John' on #userName
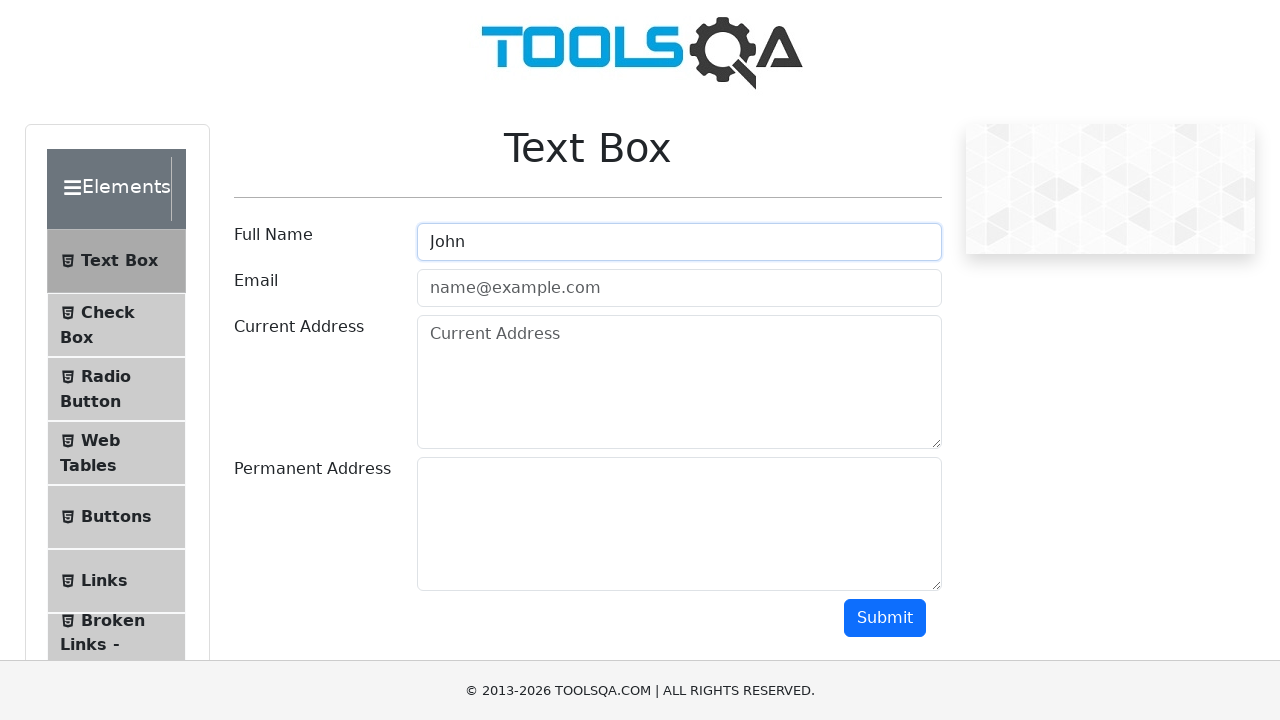

Filled in email field with 'john123@gmail.com' on #userEmail
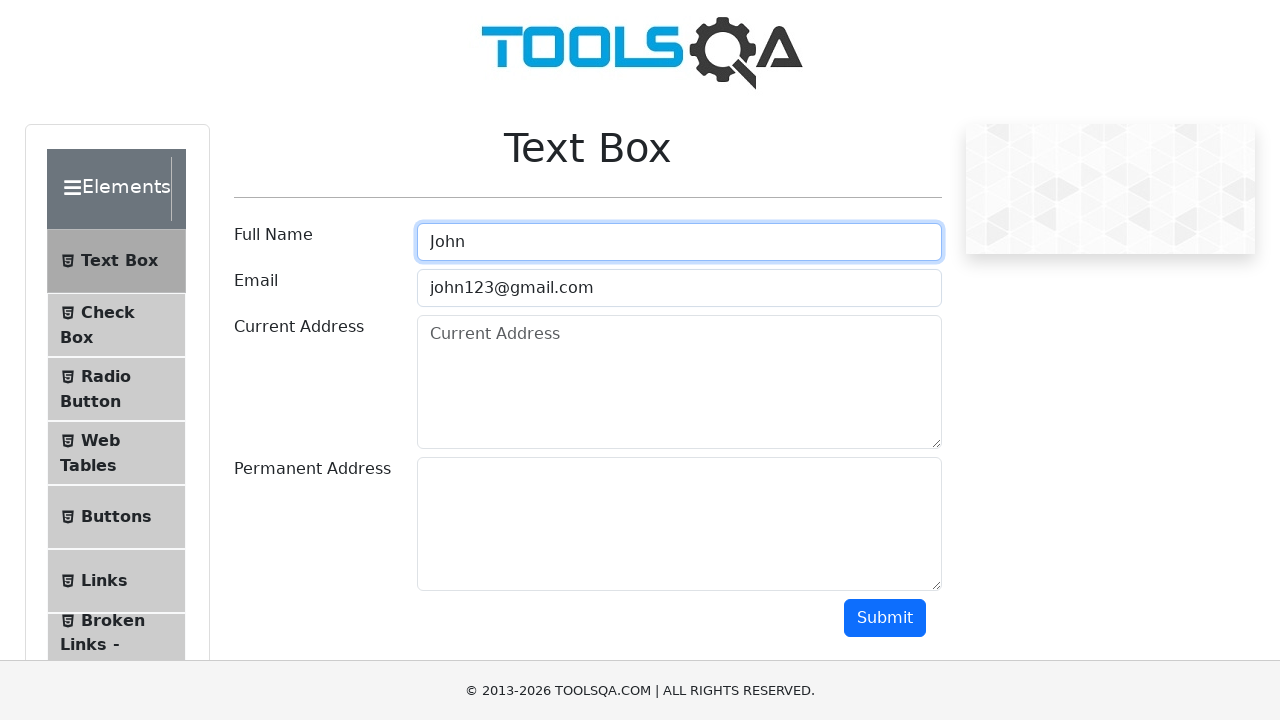

Filled in current address field with '#123,SpringCreek,Portland' on #currentAddress
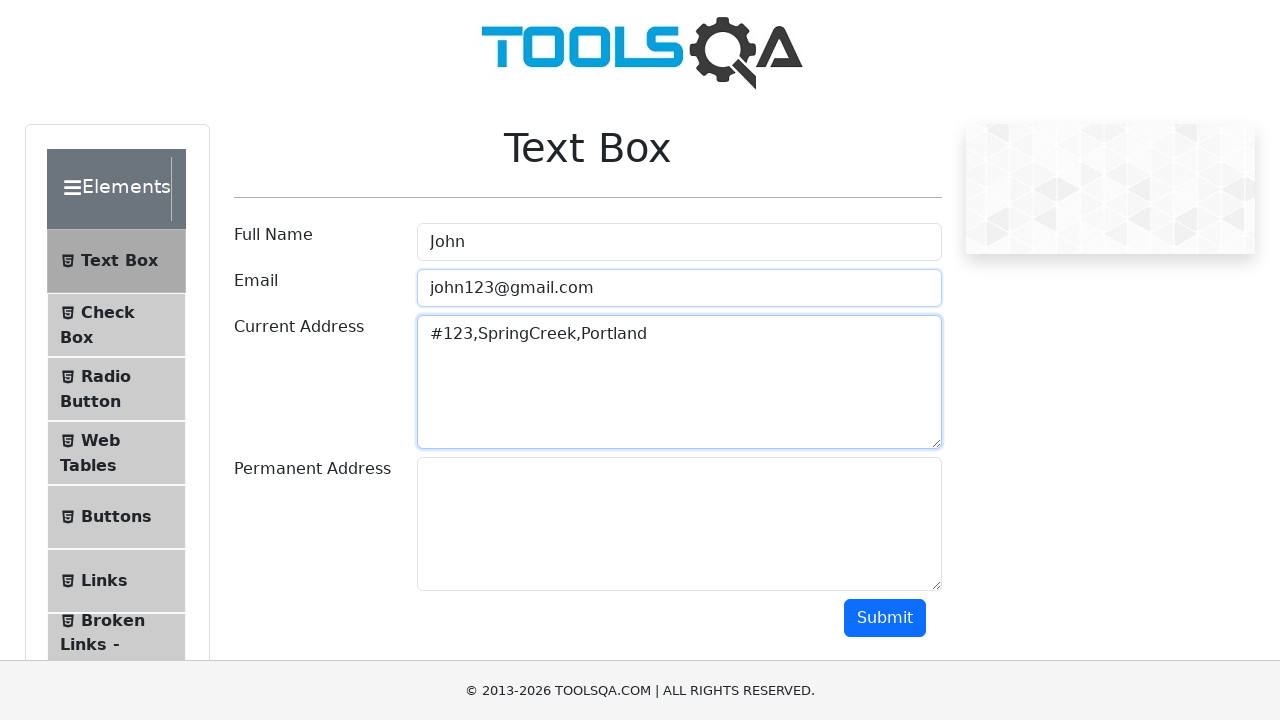

Filled in permanent address field with '#1234,Rose street, Denver' on #permanentAddress
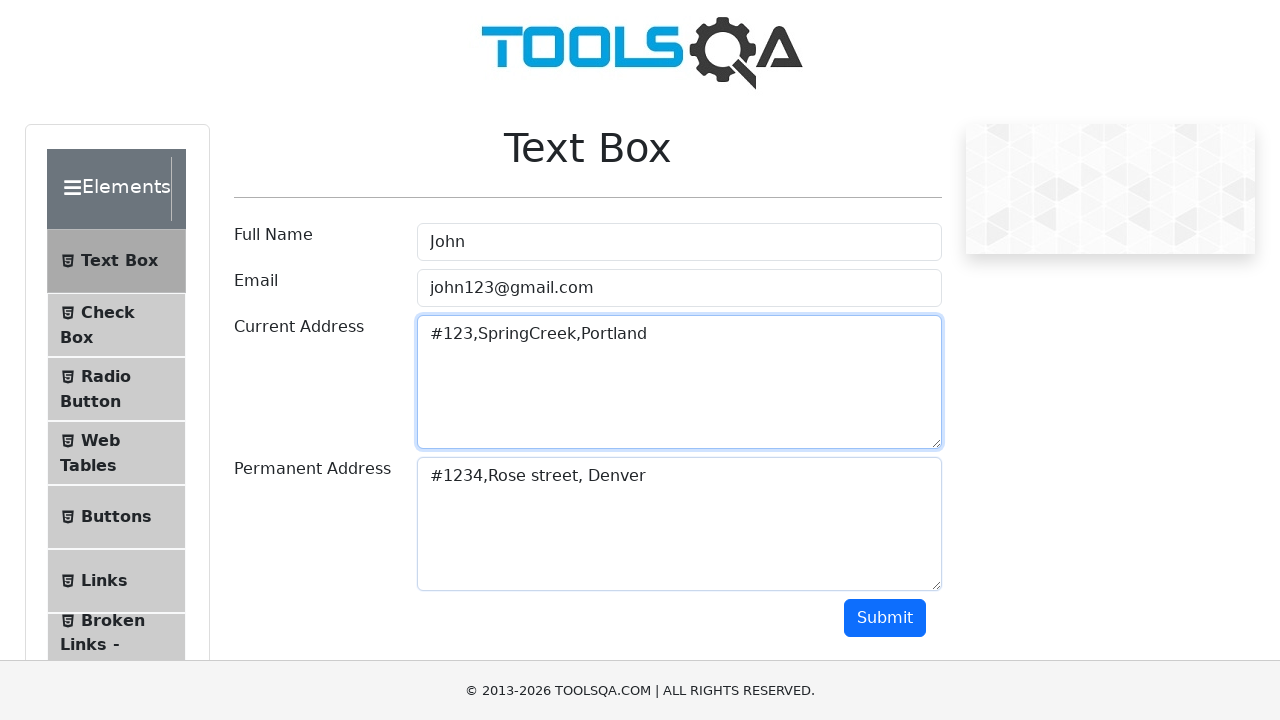

Clicked submit button to submit the form at (885, 618) on #submit
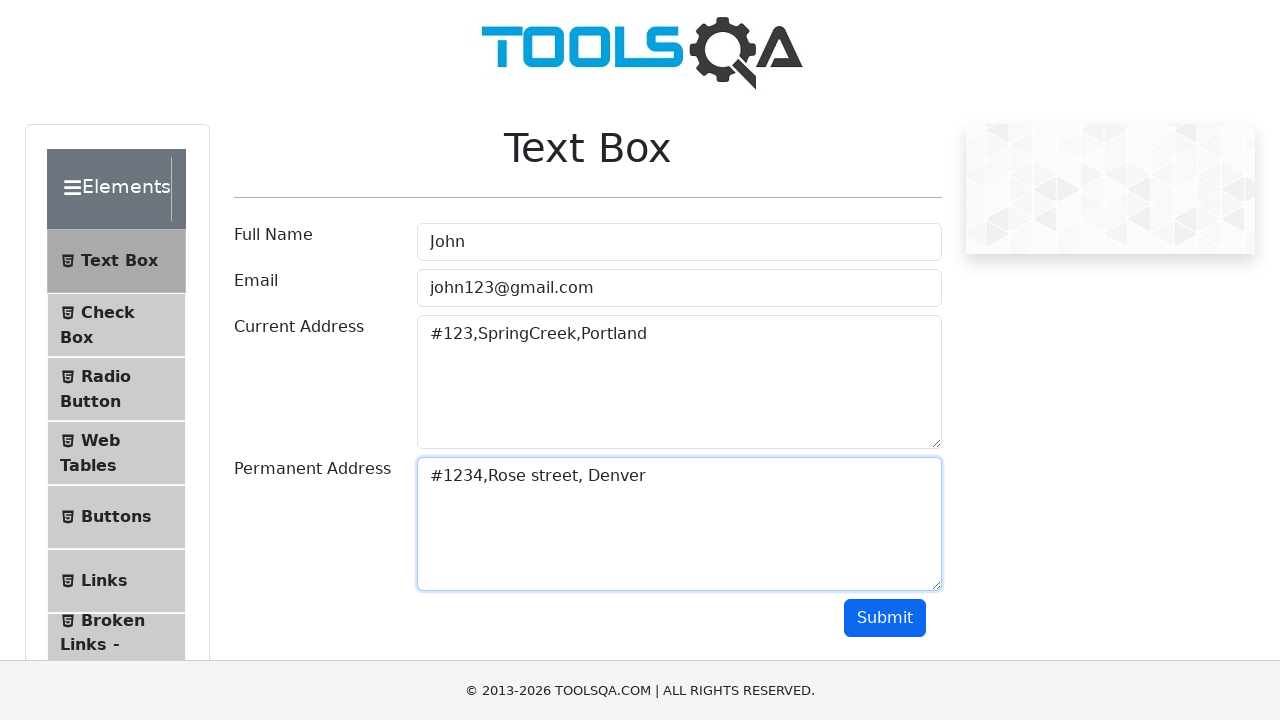

Verified name field displays 'Name:John'
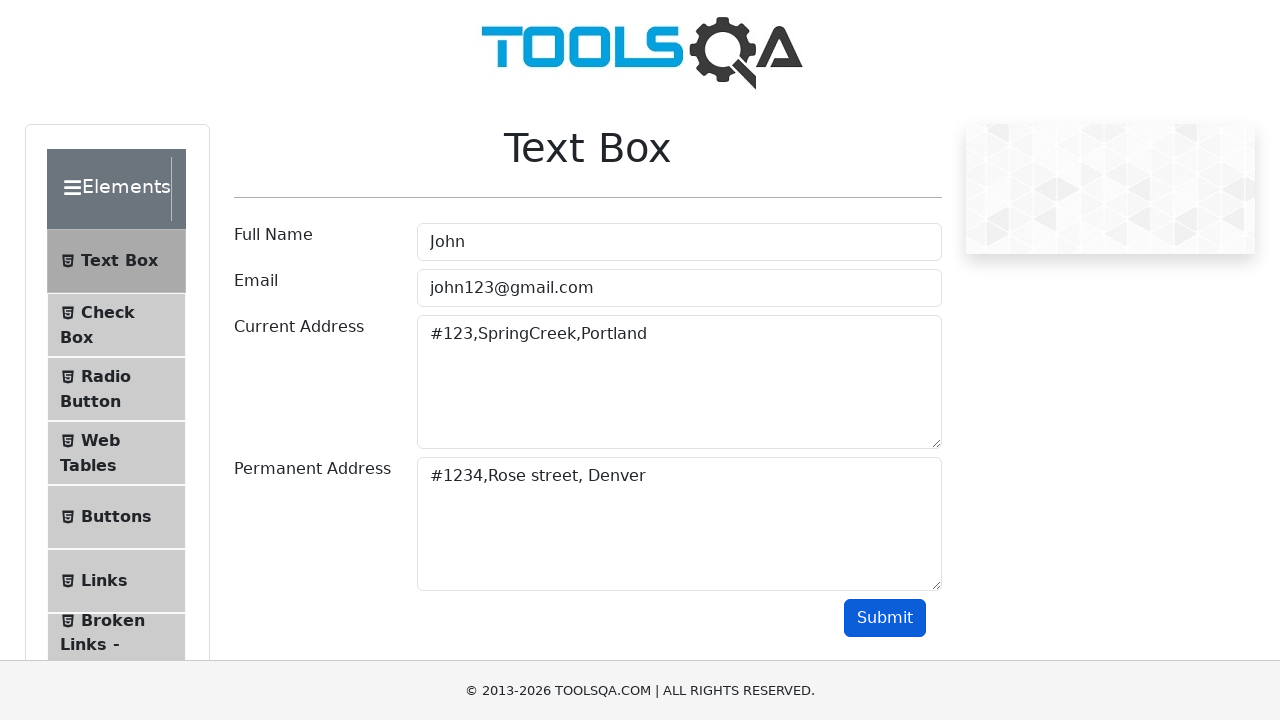

Verified email field displays 'Email:john123@gmail.com'
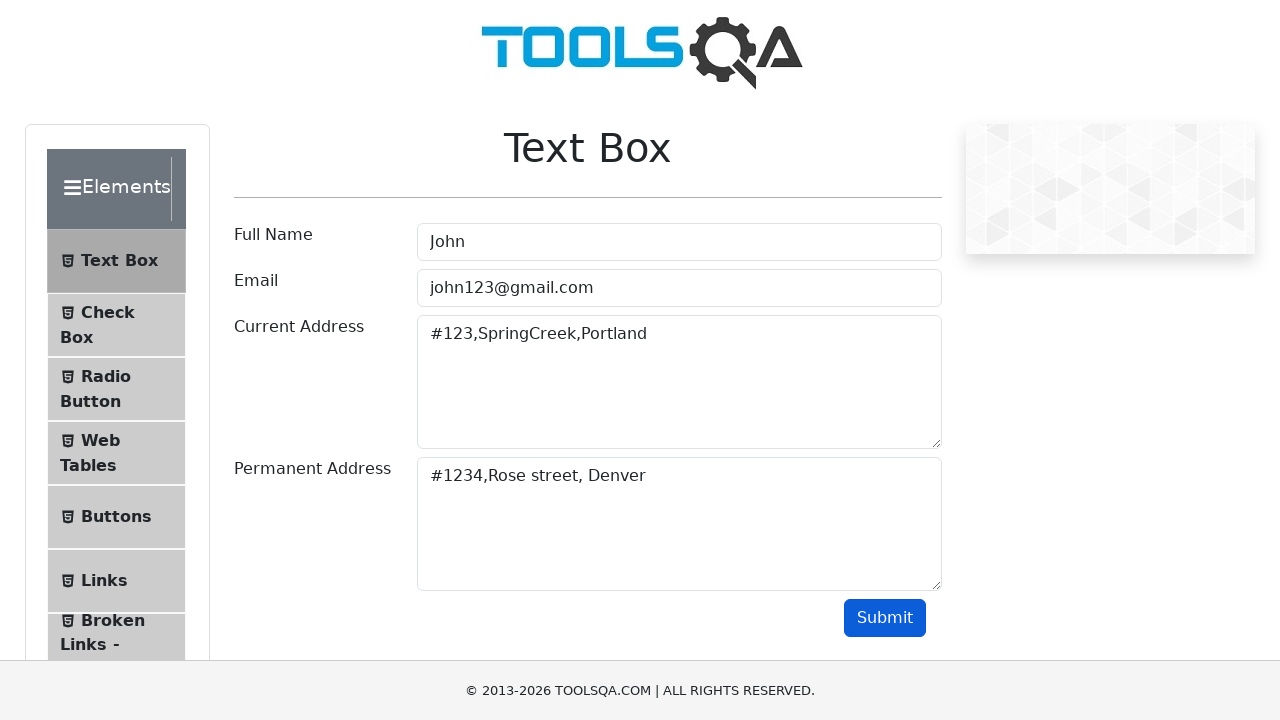

Verified current address field displays 'Current Address :#123,SpringCreek,Portland'
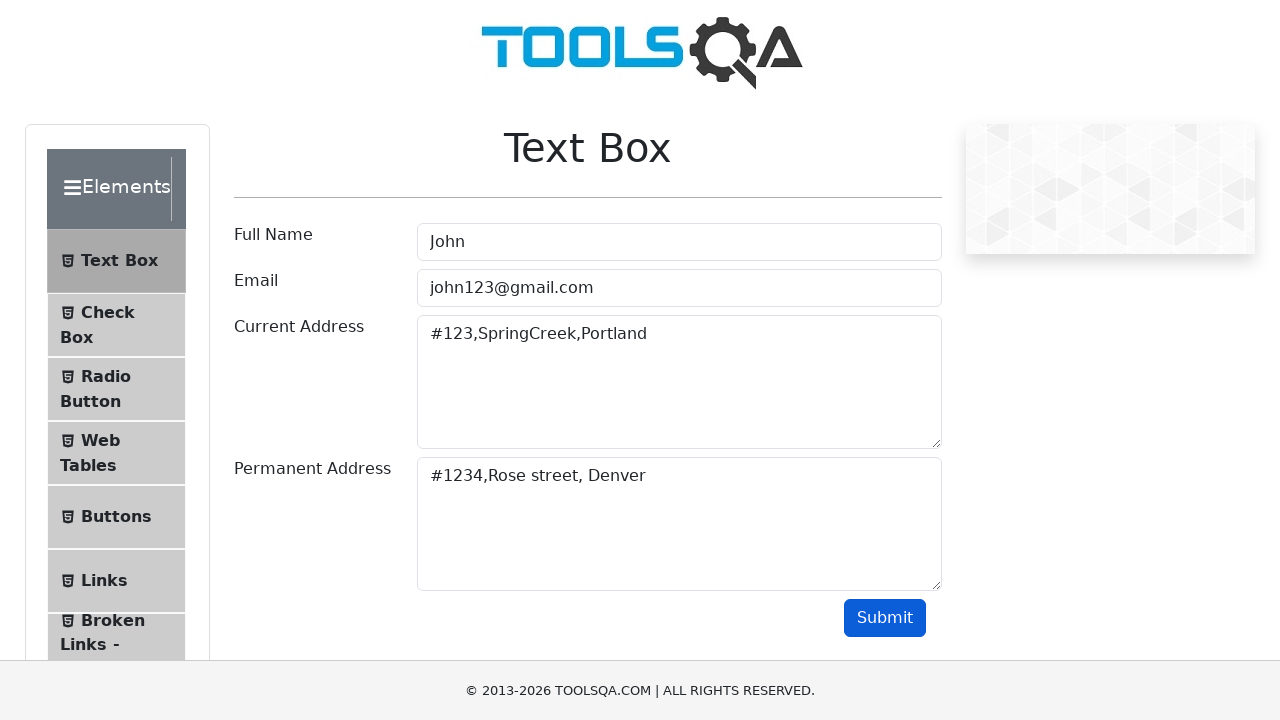

Verified permanent address field displays 'Permananet Address :#1234,Rose street, Denver'
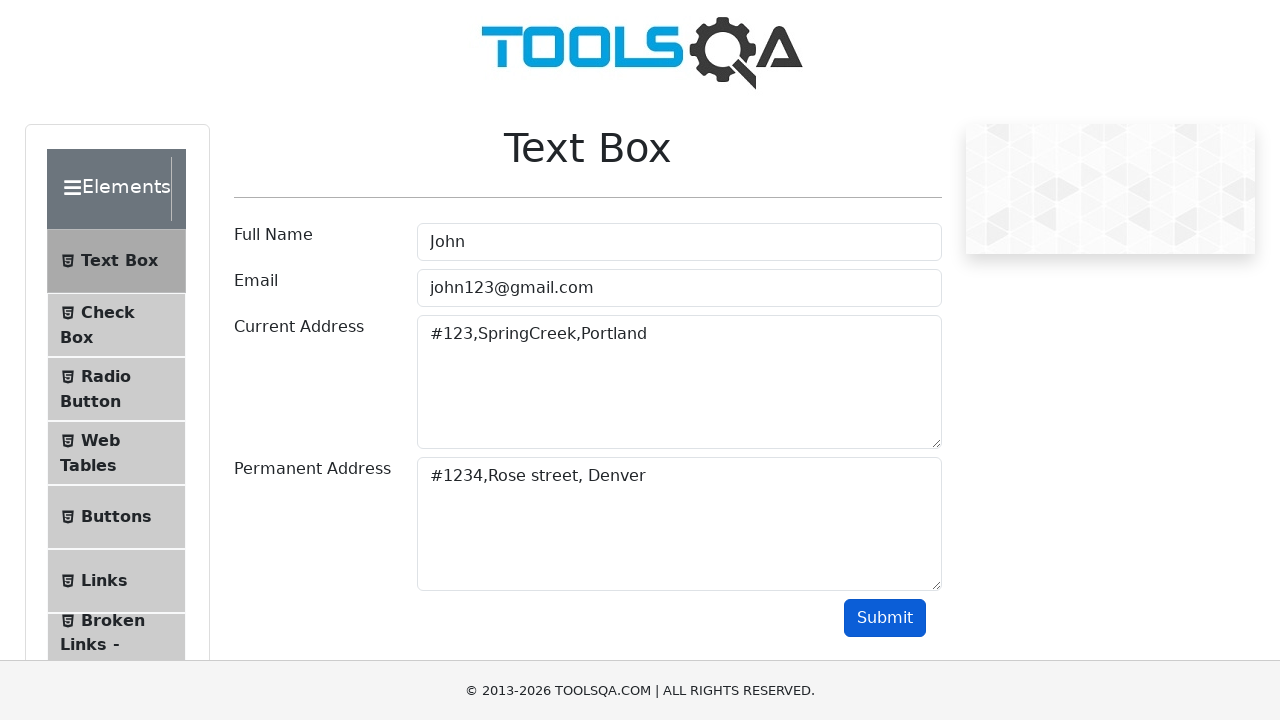

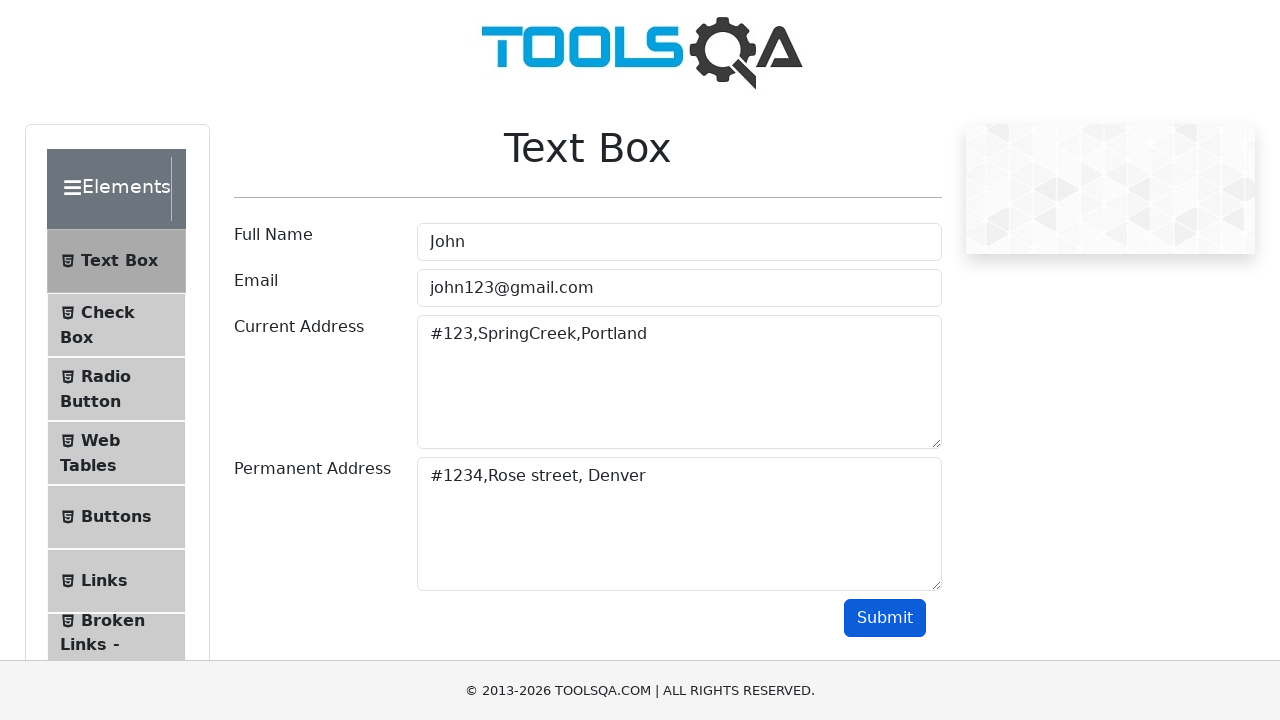